Tests that other controls are hidden when editing a todo item

Starting URL: https://demo.playwright.dev/todomvc

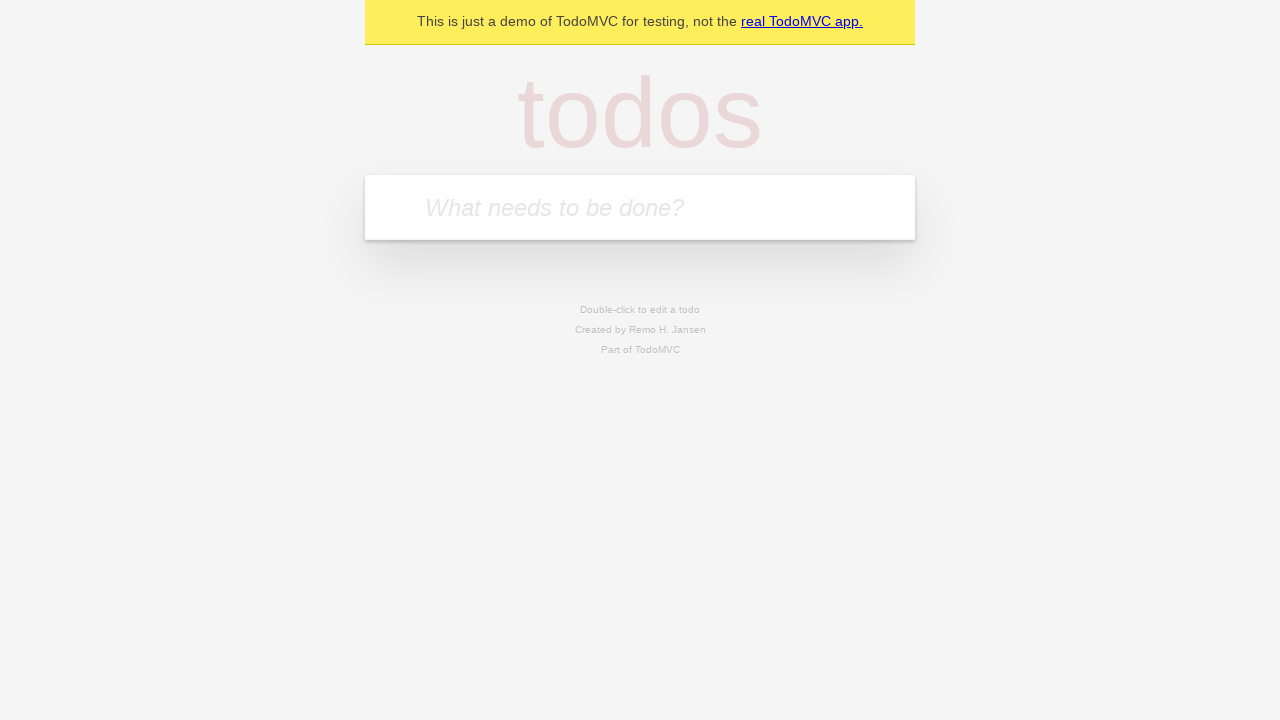

Filled todo input with 'buy some cheese' on internal:attr=[placeholder="What needs to be done?"i]
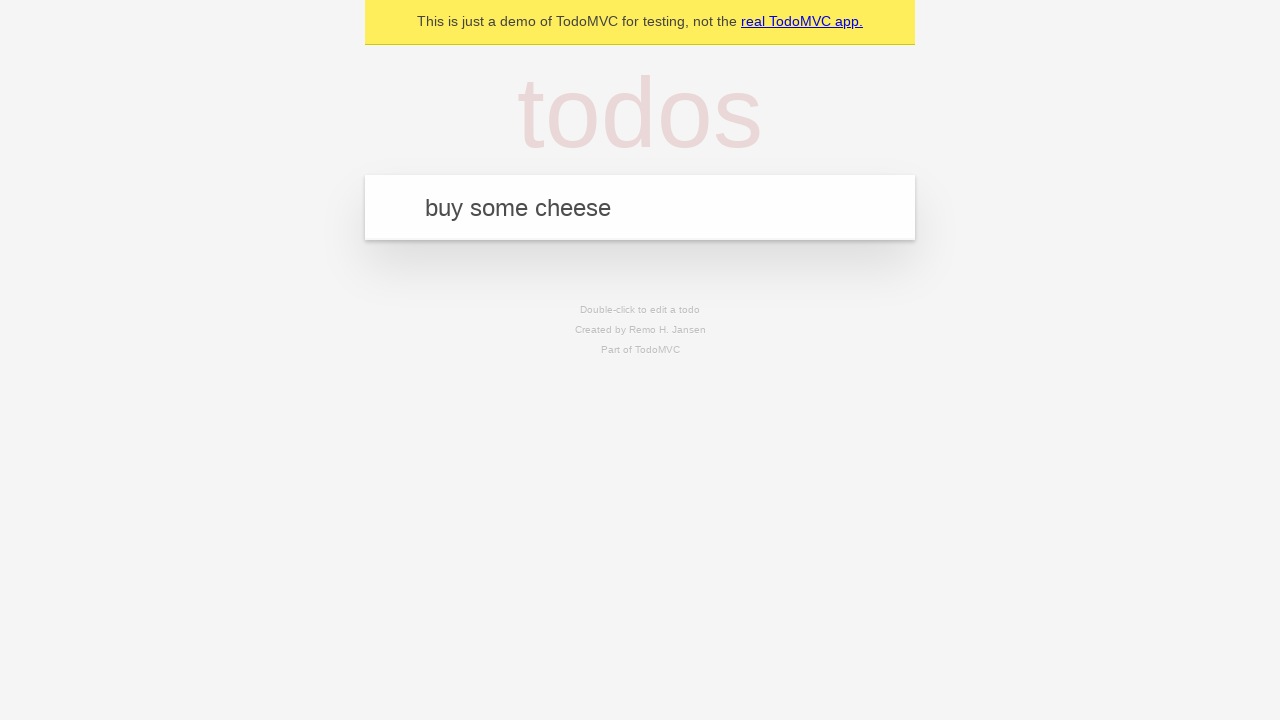

Pressed Enter to create first todo on internal:attr=[placeholder="What needs to be done?"i]
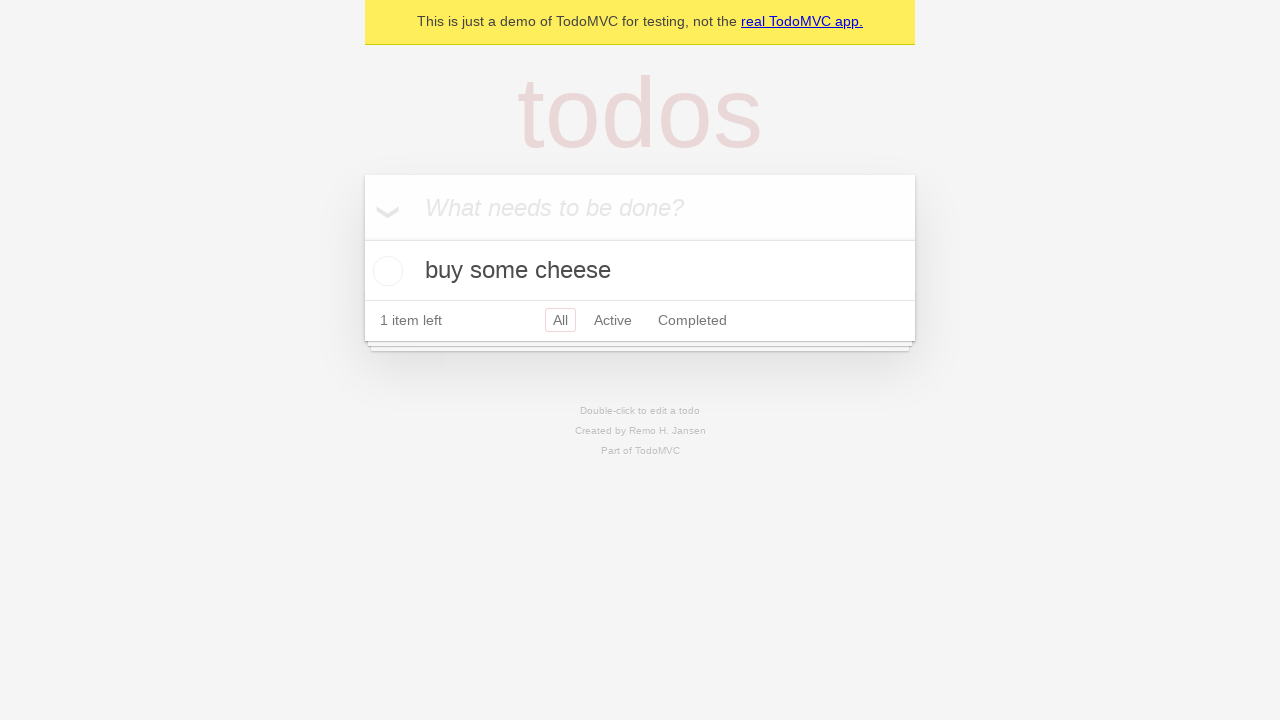

Filled todo input with 'feed the cat' on internal:attr=[placeholder="What needs to be done?"i]
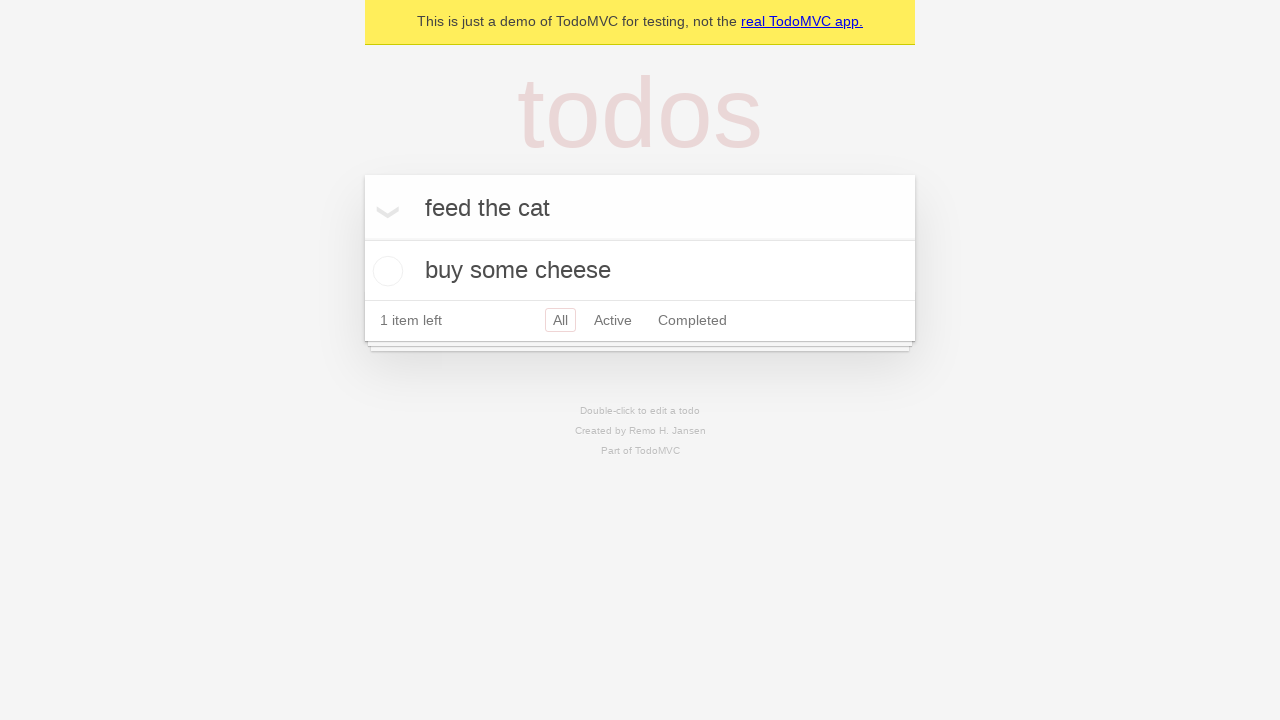

Pressed Enter to create second todo on internal:attr=[placeholder="What needs to be done?"i]
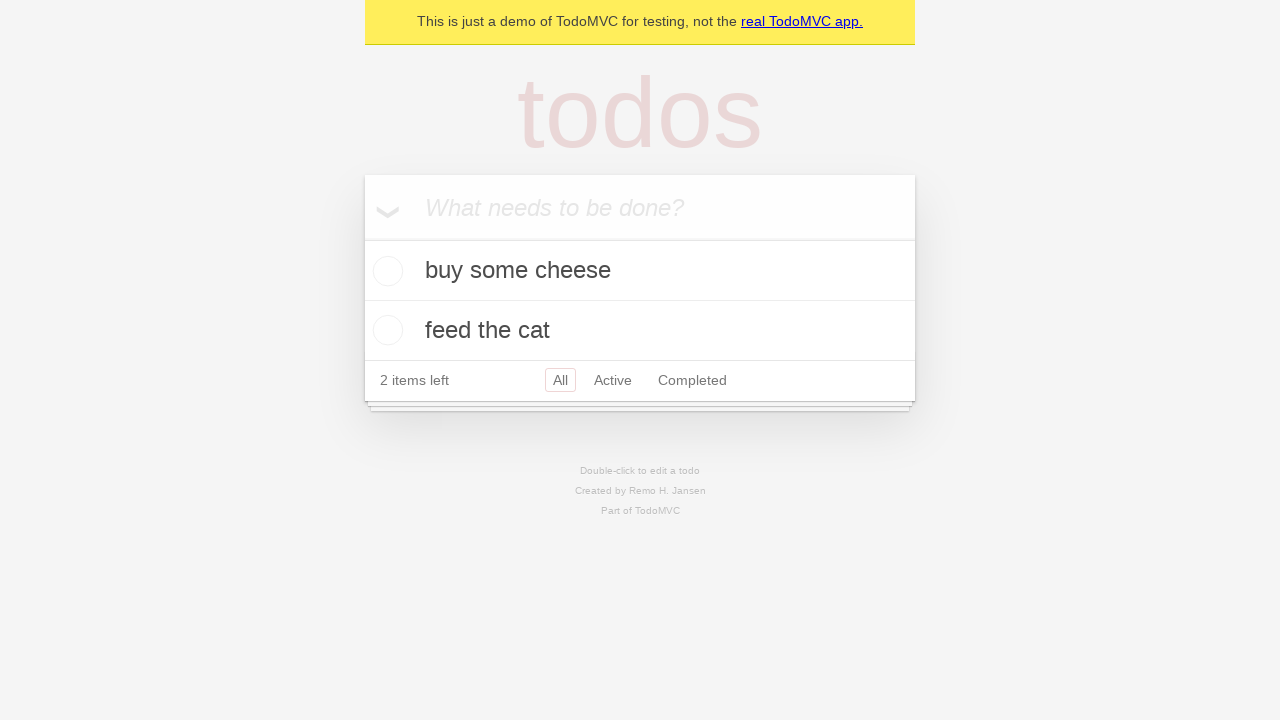

Filled todo input with 'book a doctors appointment' on internal:attr=[placeholder="What needs to be done?"i]
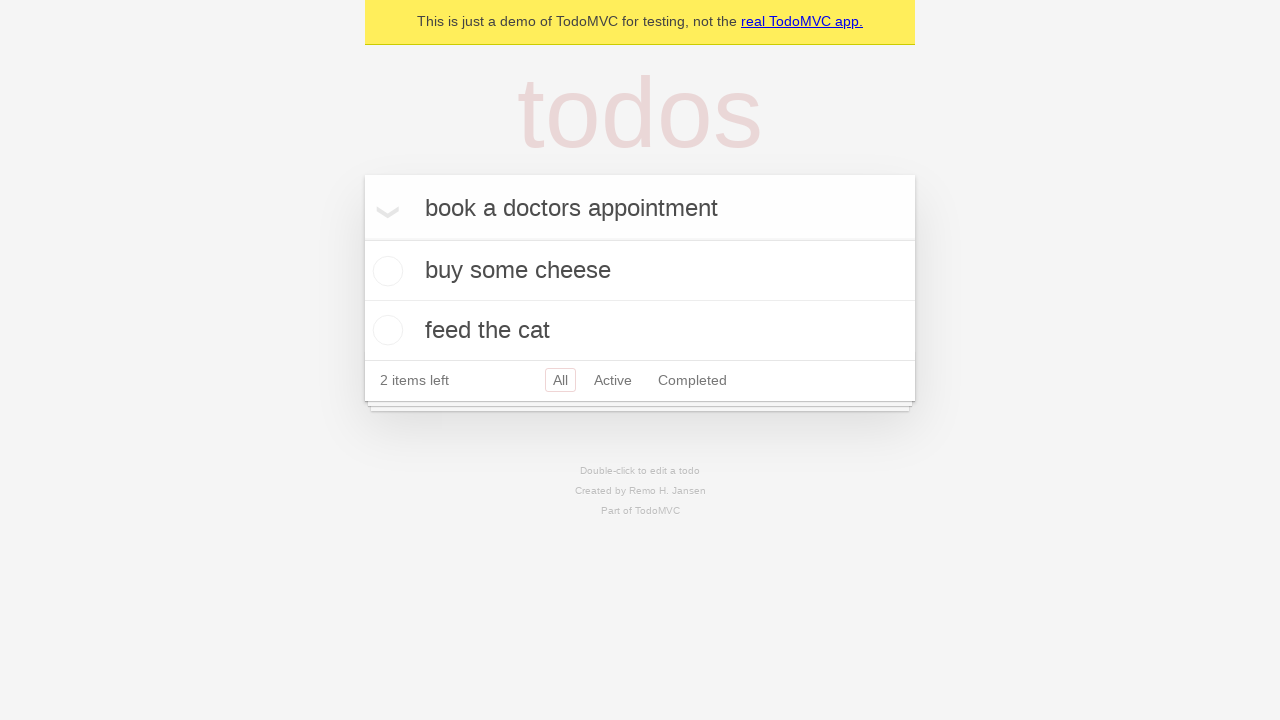

Pressed Enter to create third todo on internal:attr=[placeholder="What needs to be done?"i]
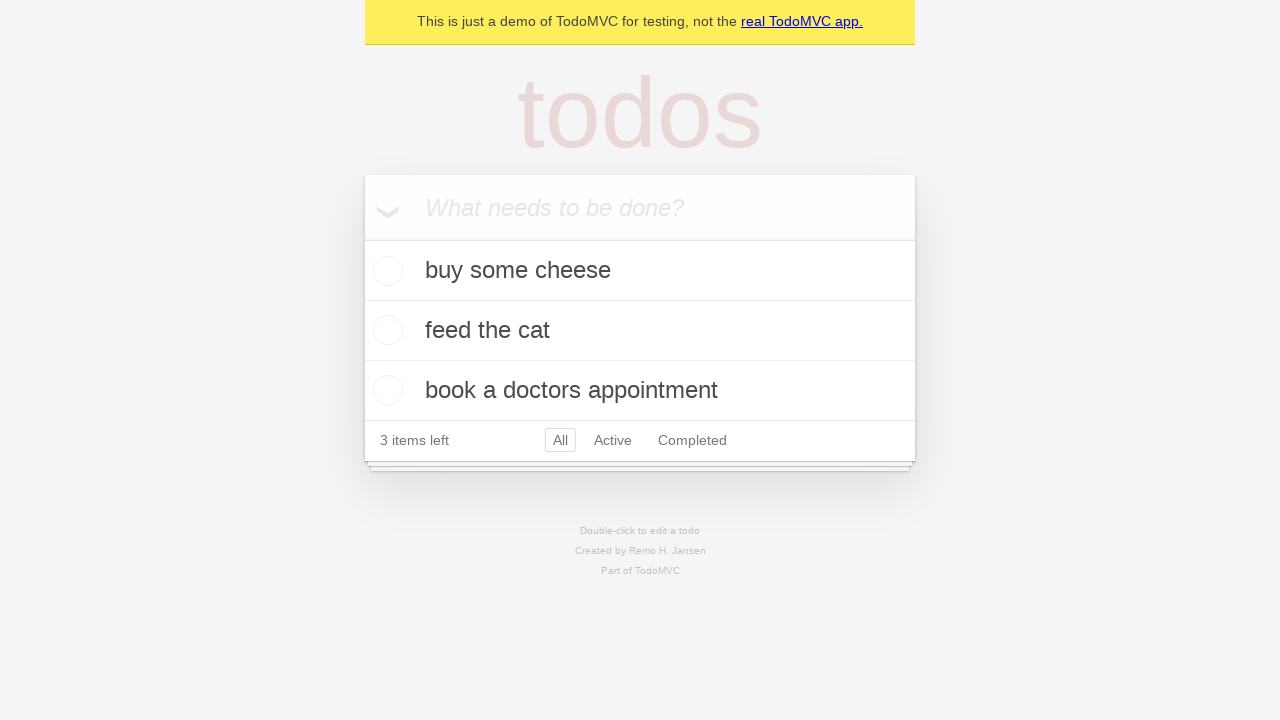

Located the second todo item for editing
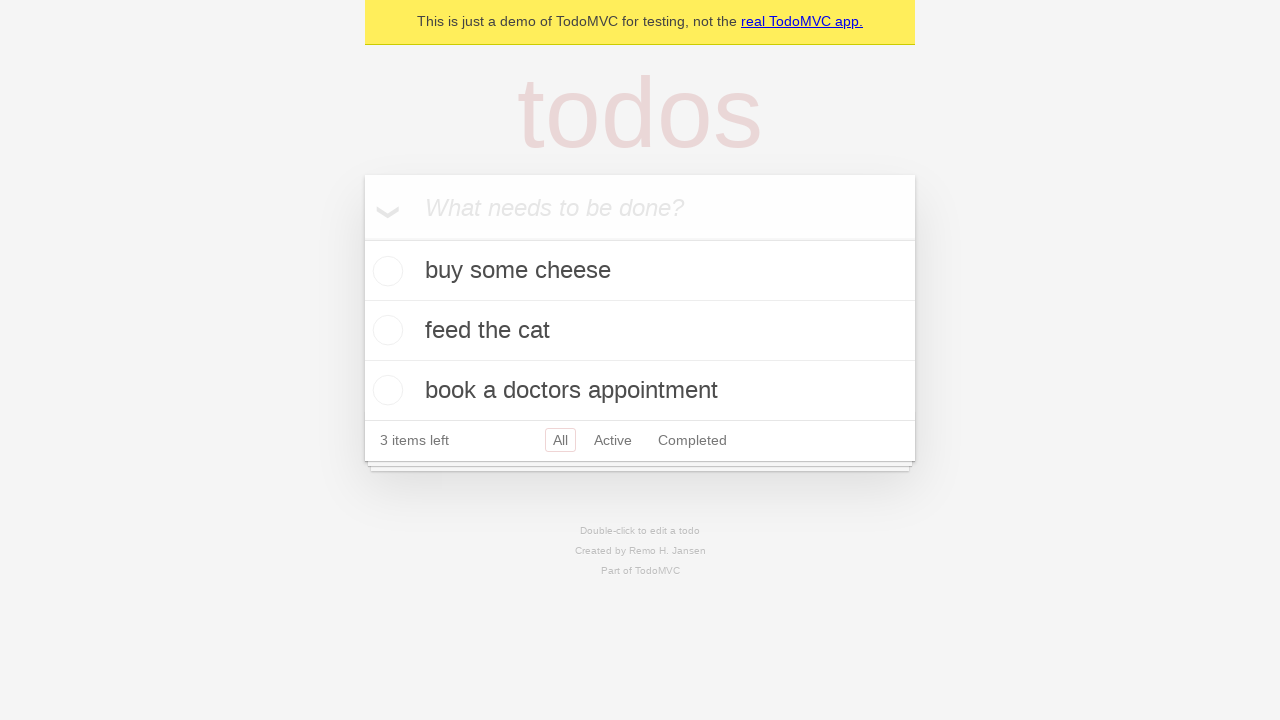

Double-clicked second todo item to enter edit mode at (640, 331) on internal:testid=[data-testid="todo-item"s] >> nth=1
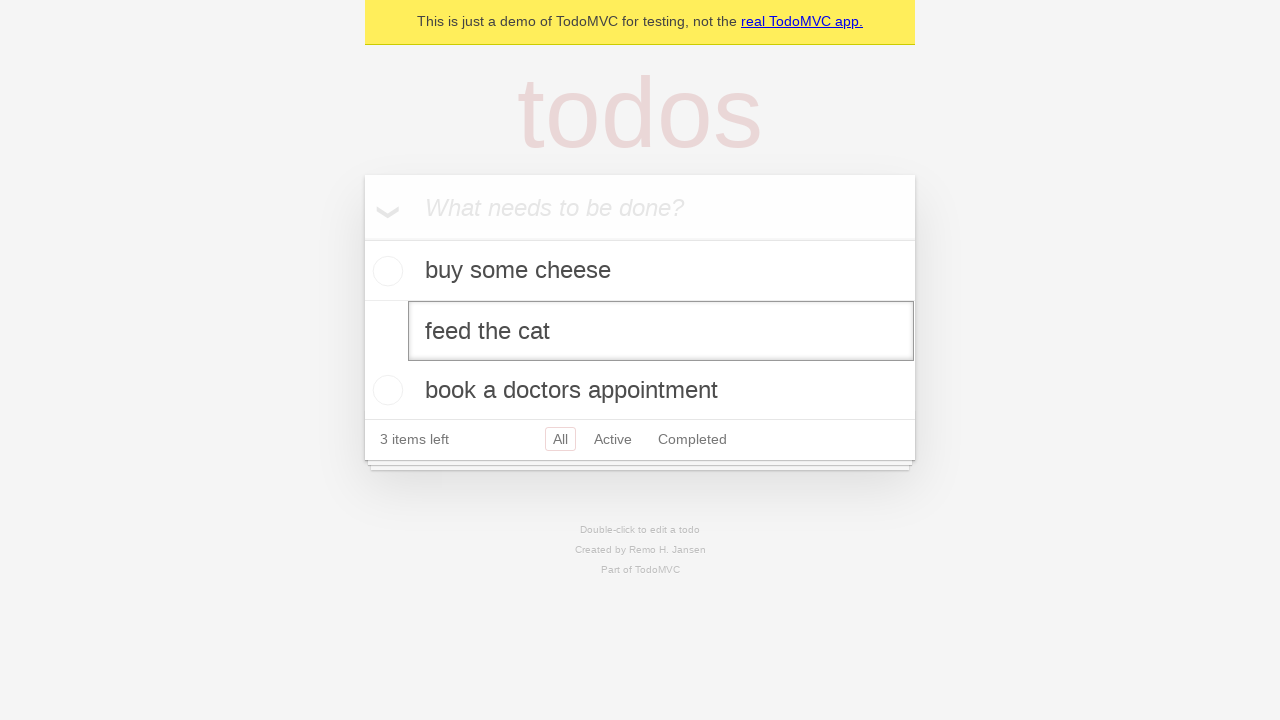

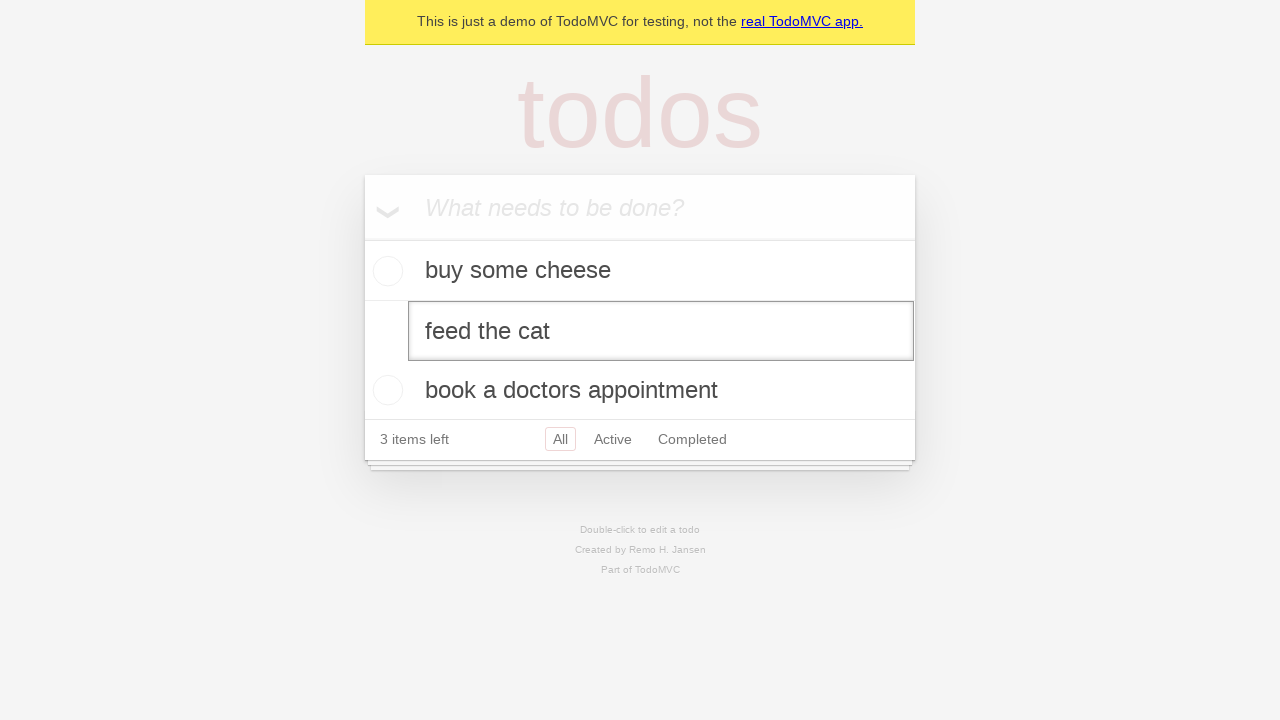